Performs a drag and drop action from box A to box B using offset coordinates

Starting URL: https://crossbrowsertesting.github.io/drag-and-drop

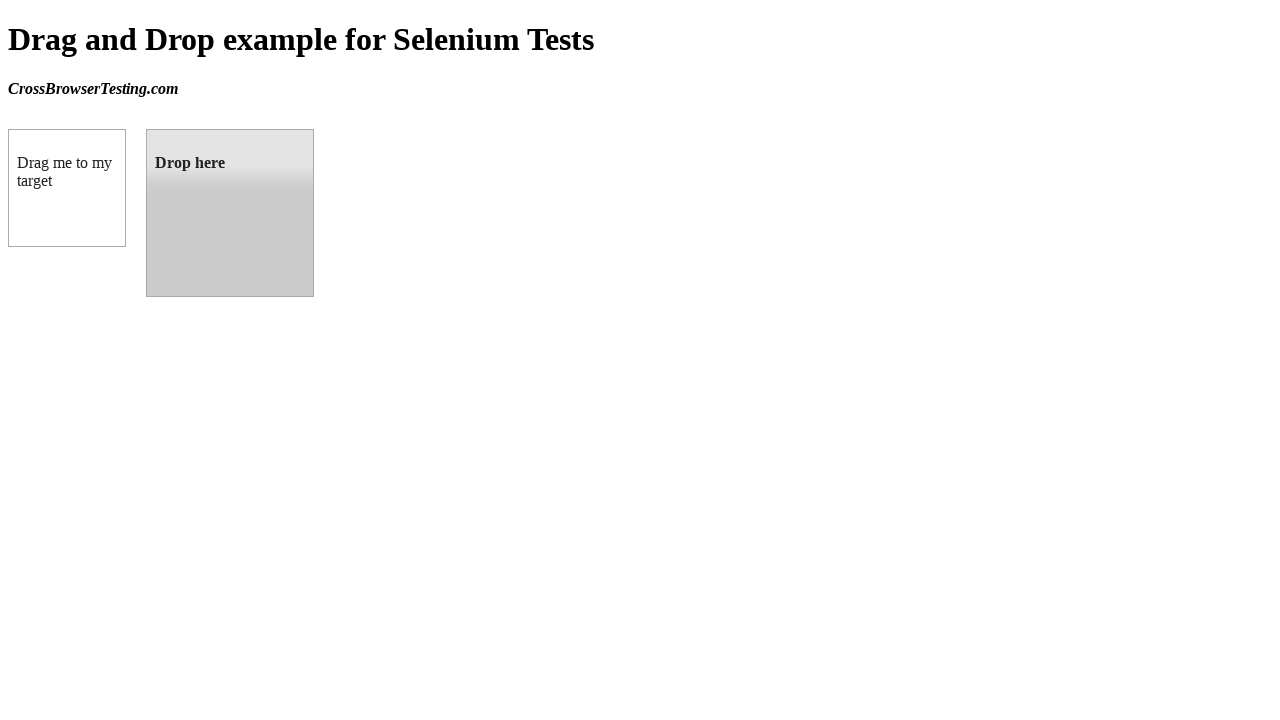

Waited for draggable element to be visible
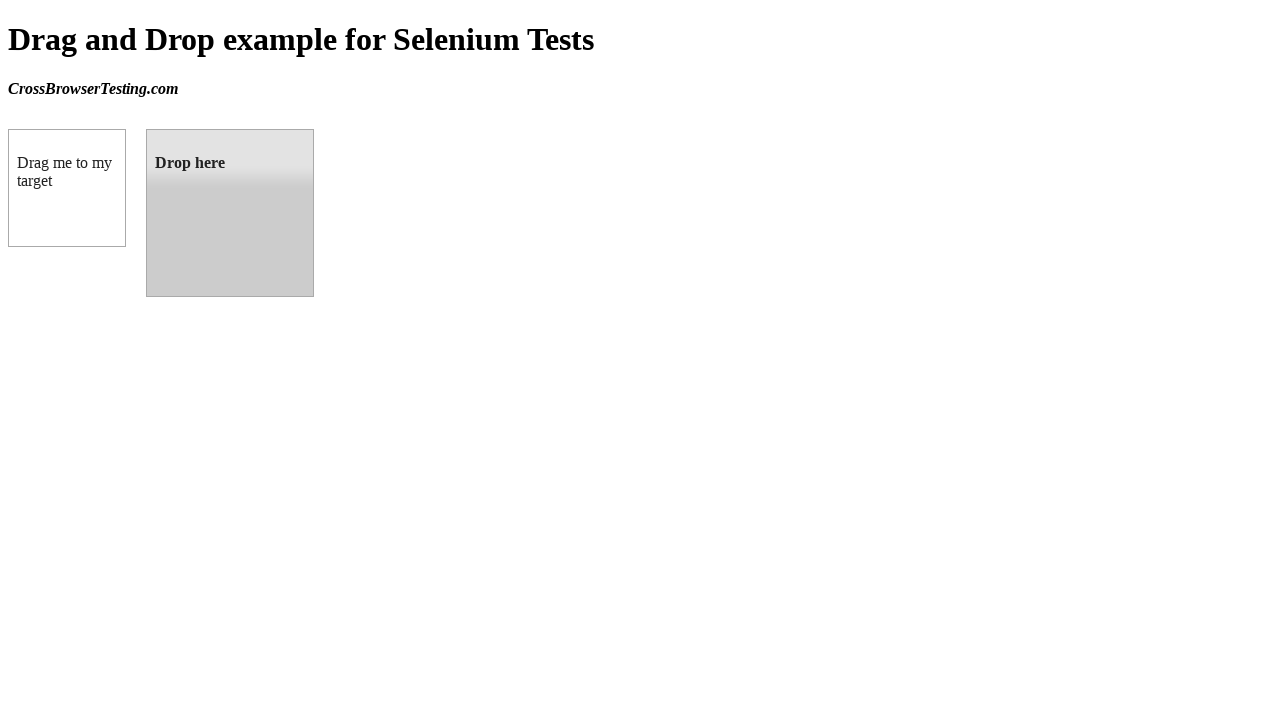

Waited for droppable element to be visible
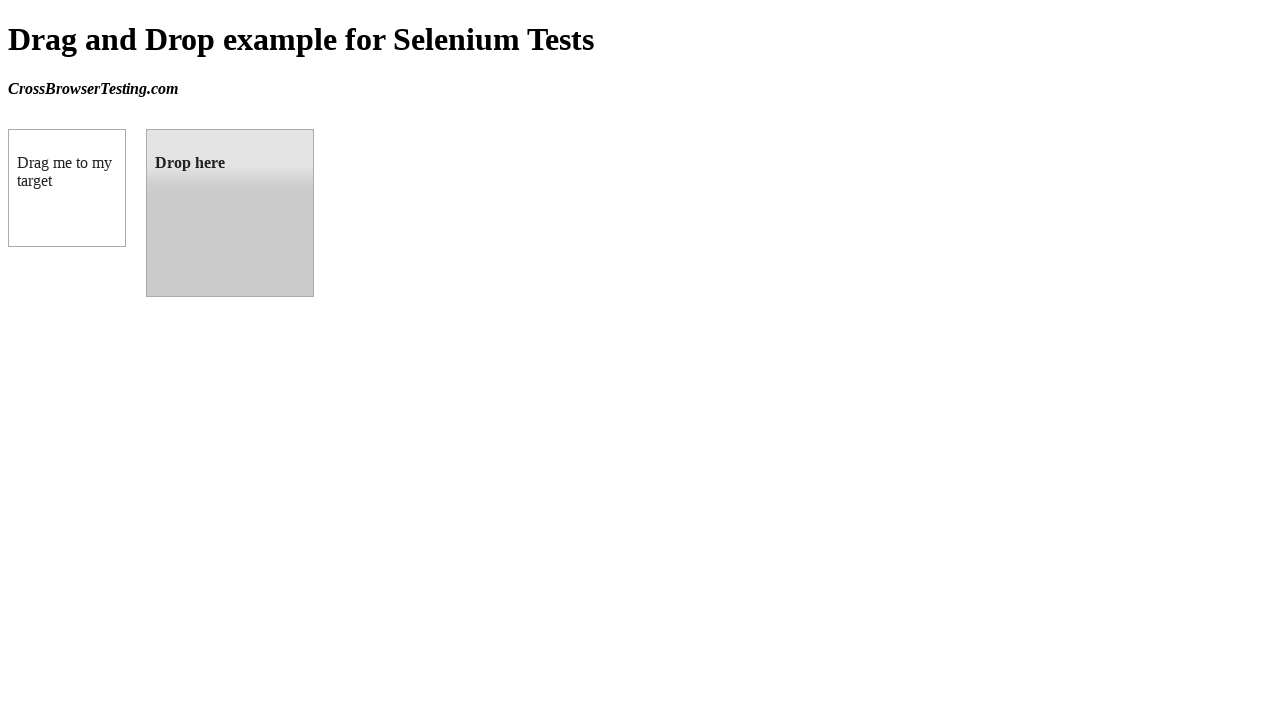

Located draggable source element
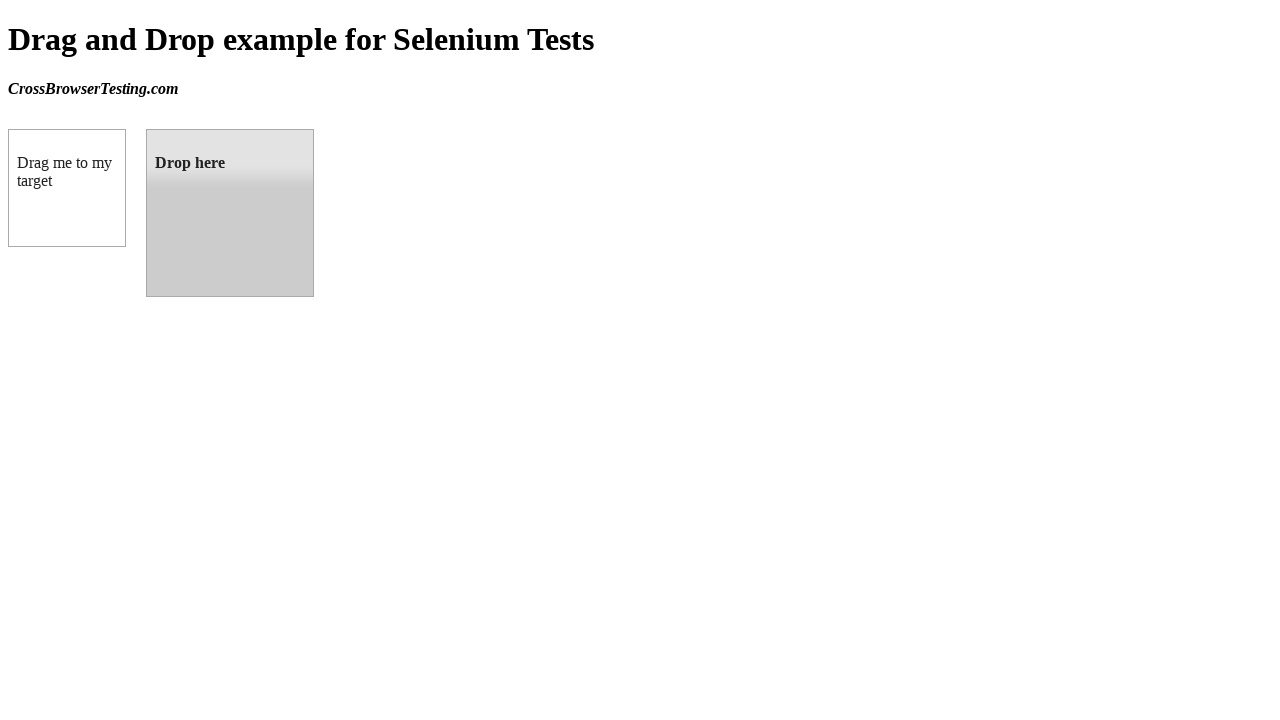

Located droppable target element
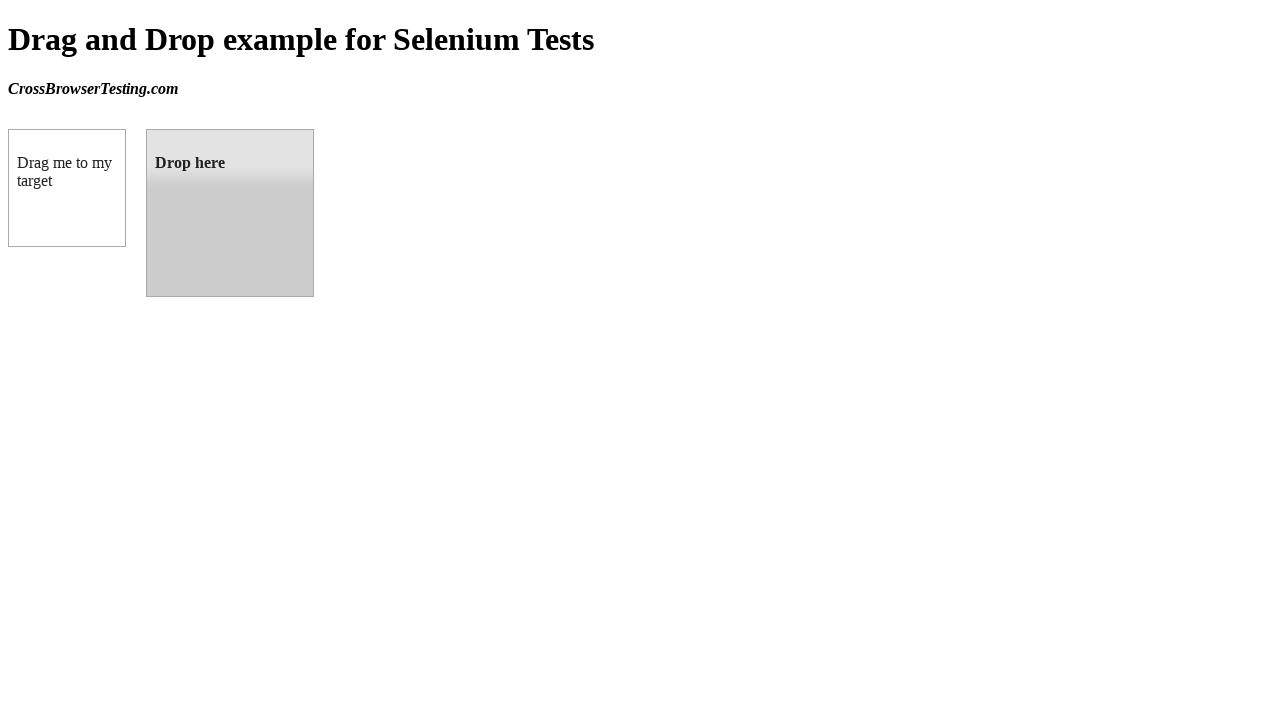

Dragged box A to box B using drag_to action at (230, 213)
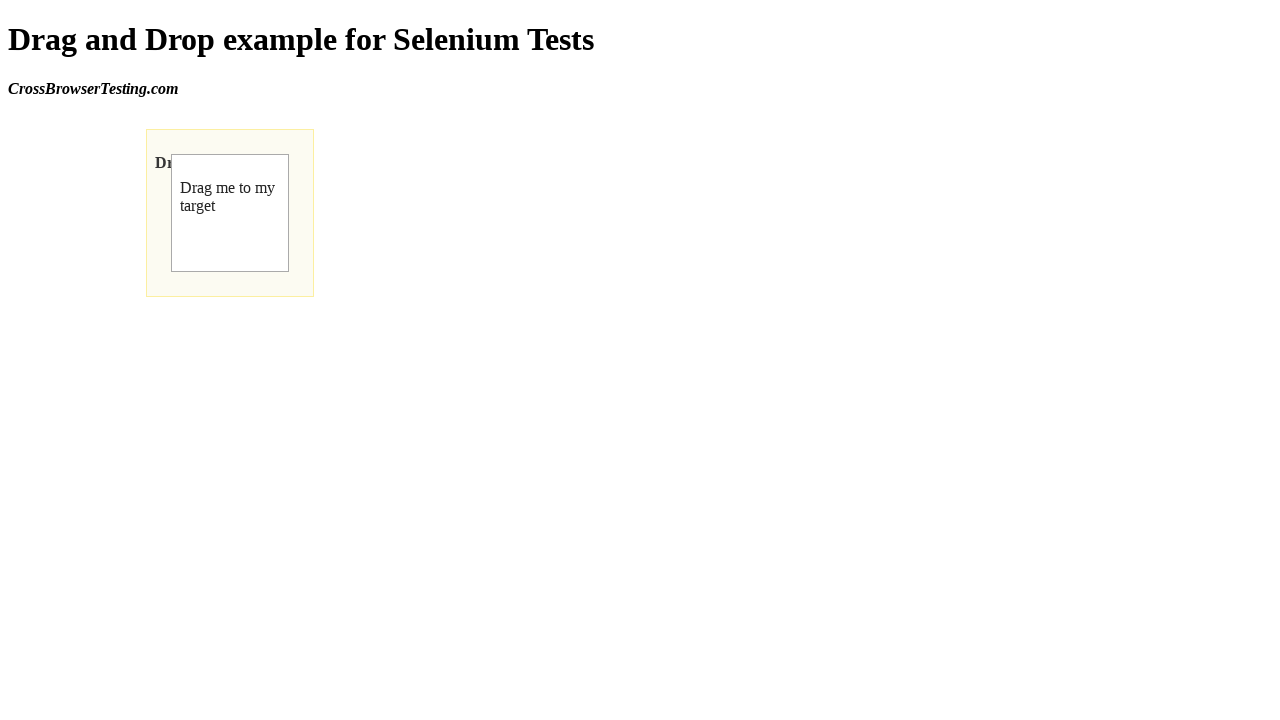

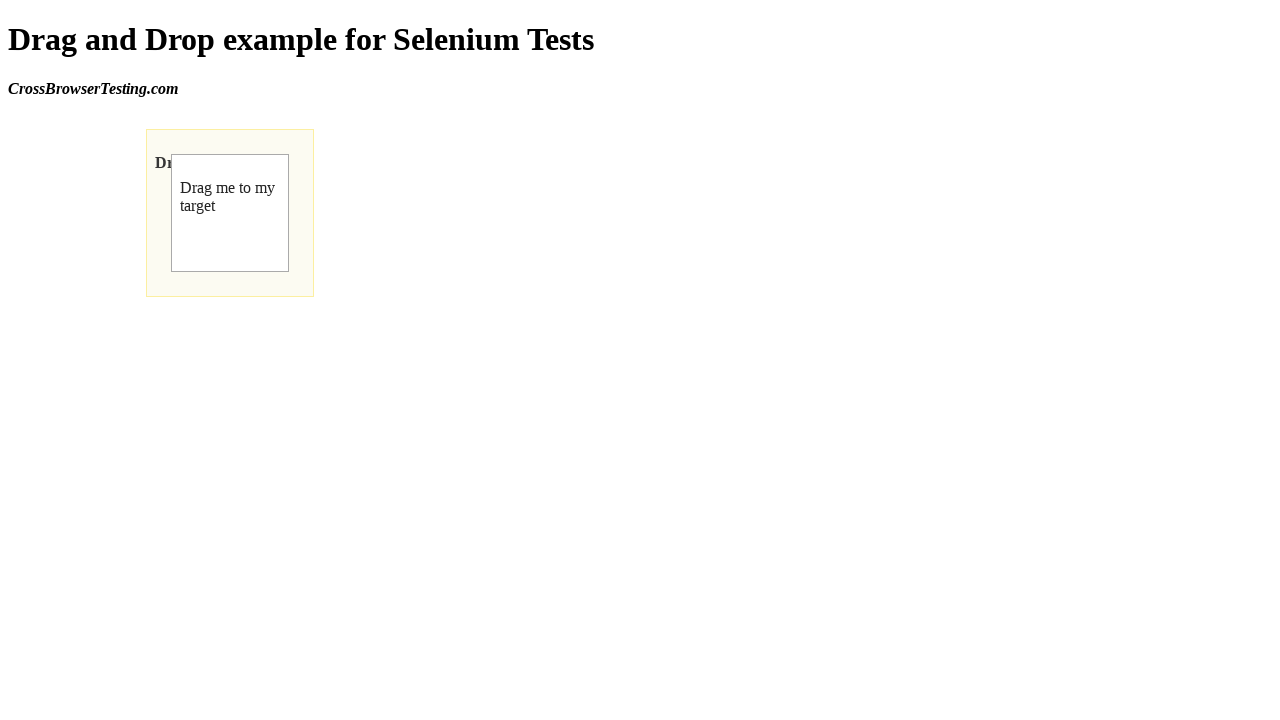